Tests text input functionality by entering text into a form field and submitting the form

Starting URL: https://www.selenium.dev/selenium/web/web-form.html

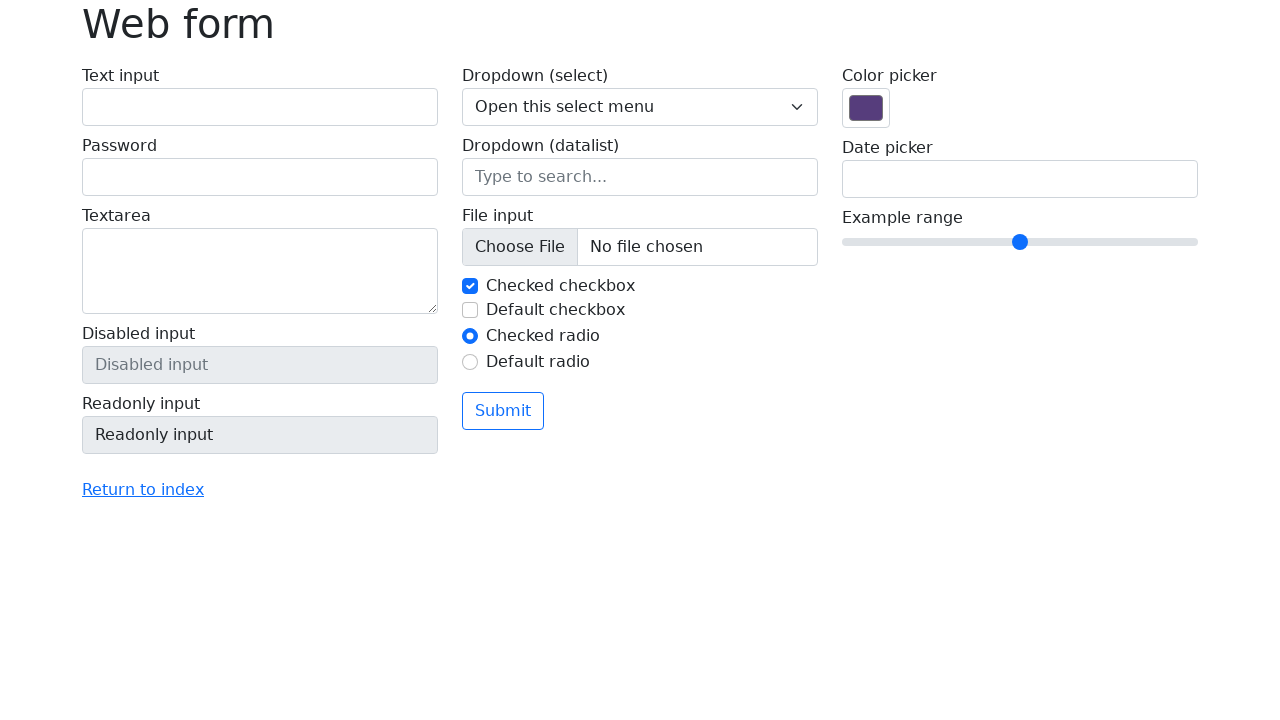

Filled text input field with 'Selenium' on input[name='my-text']
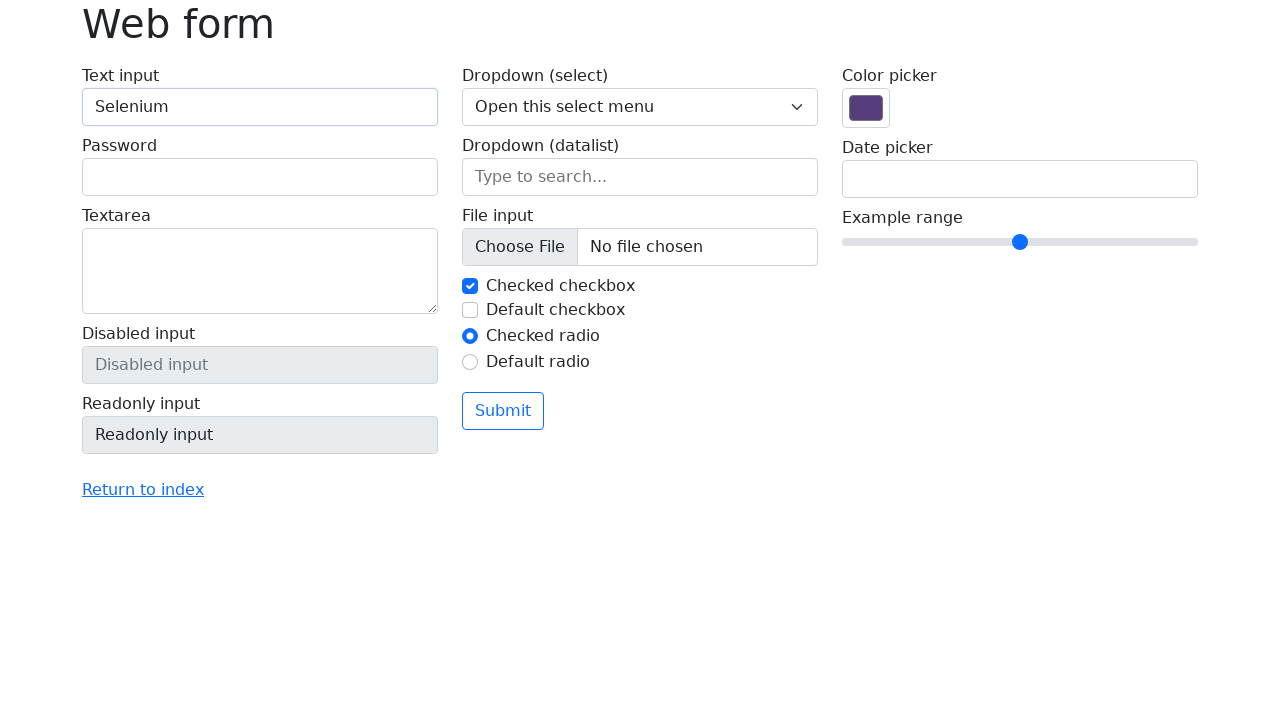

Clicked submit button to submit the form at (503, 411) on button[type='submit']
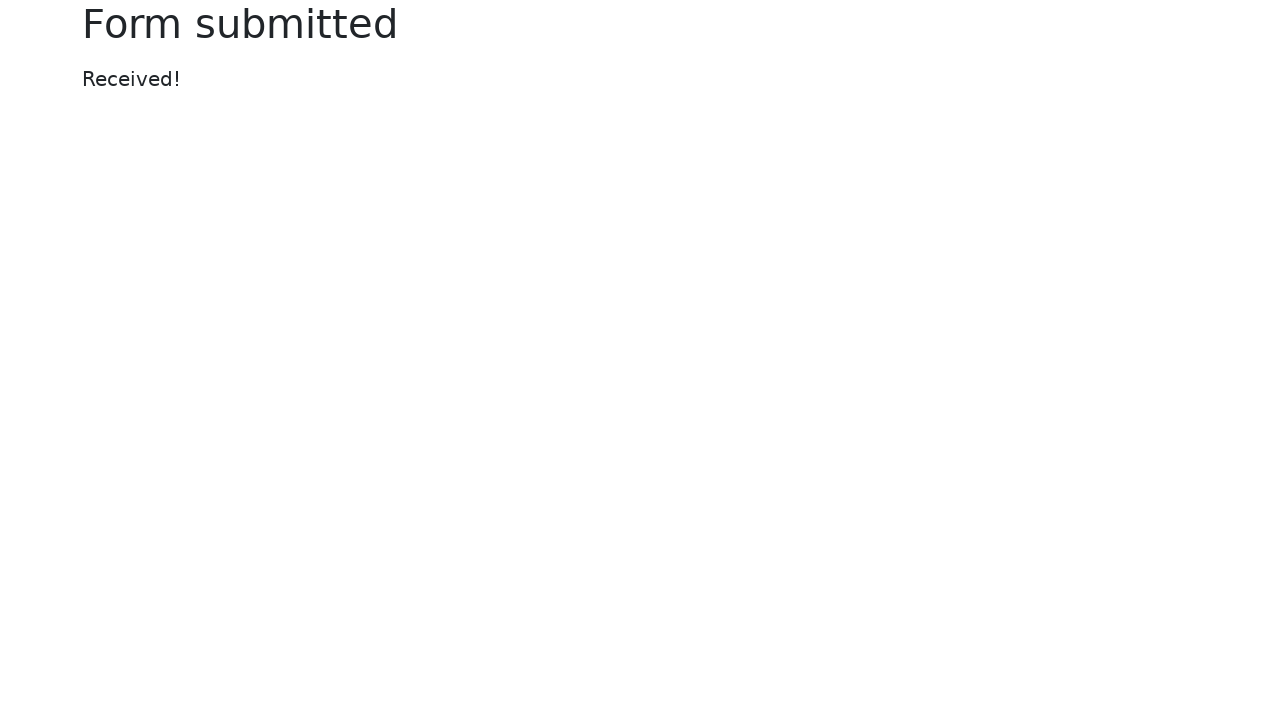

Success message element appeared on the page
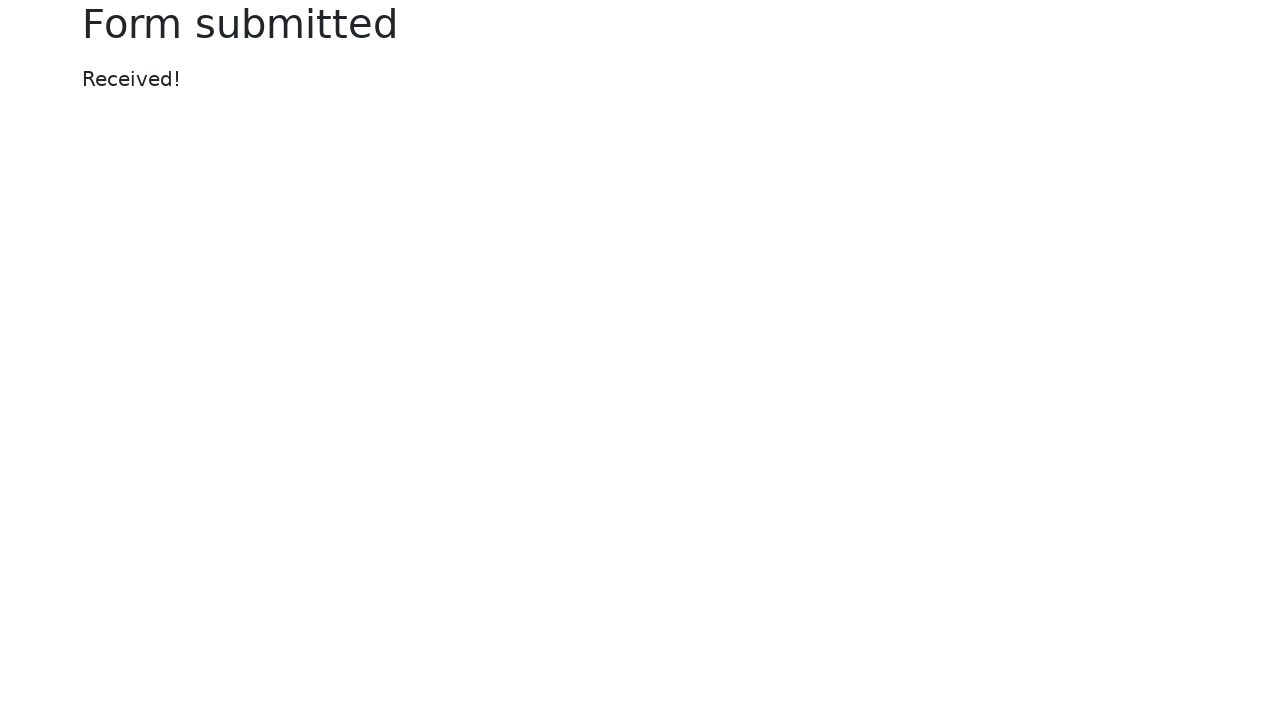

Verified success message text is 'Received!'
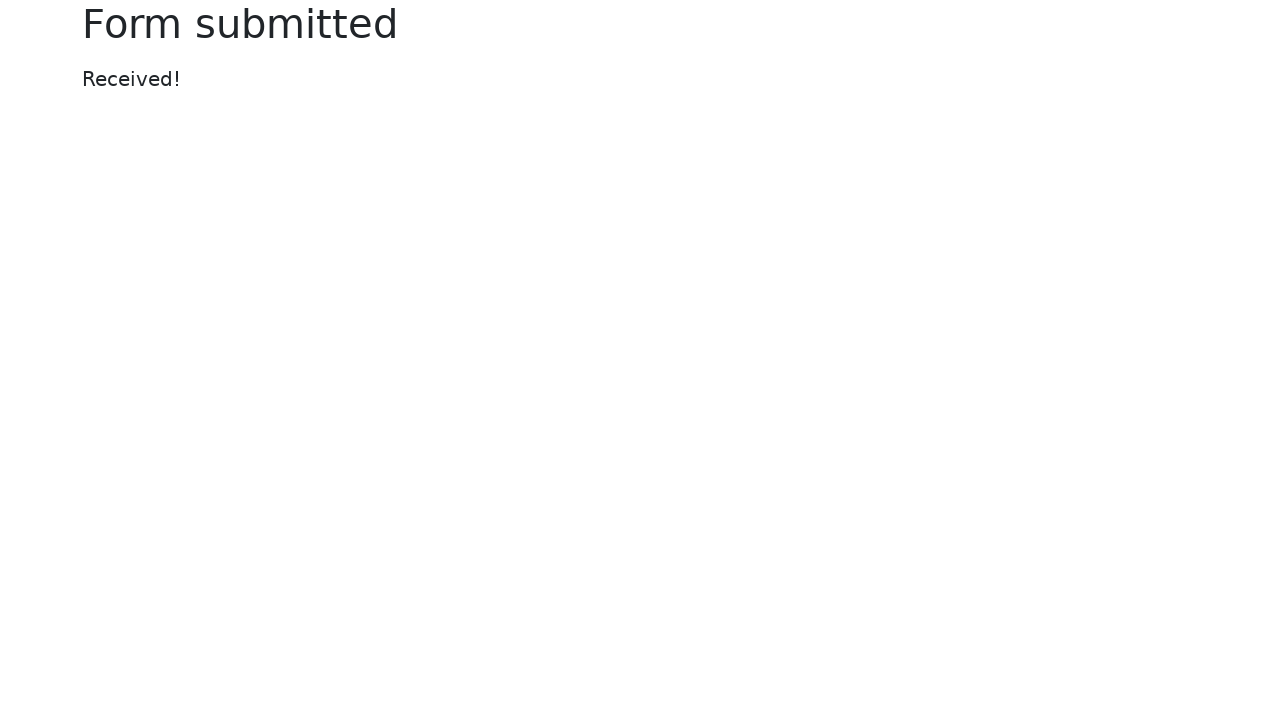

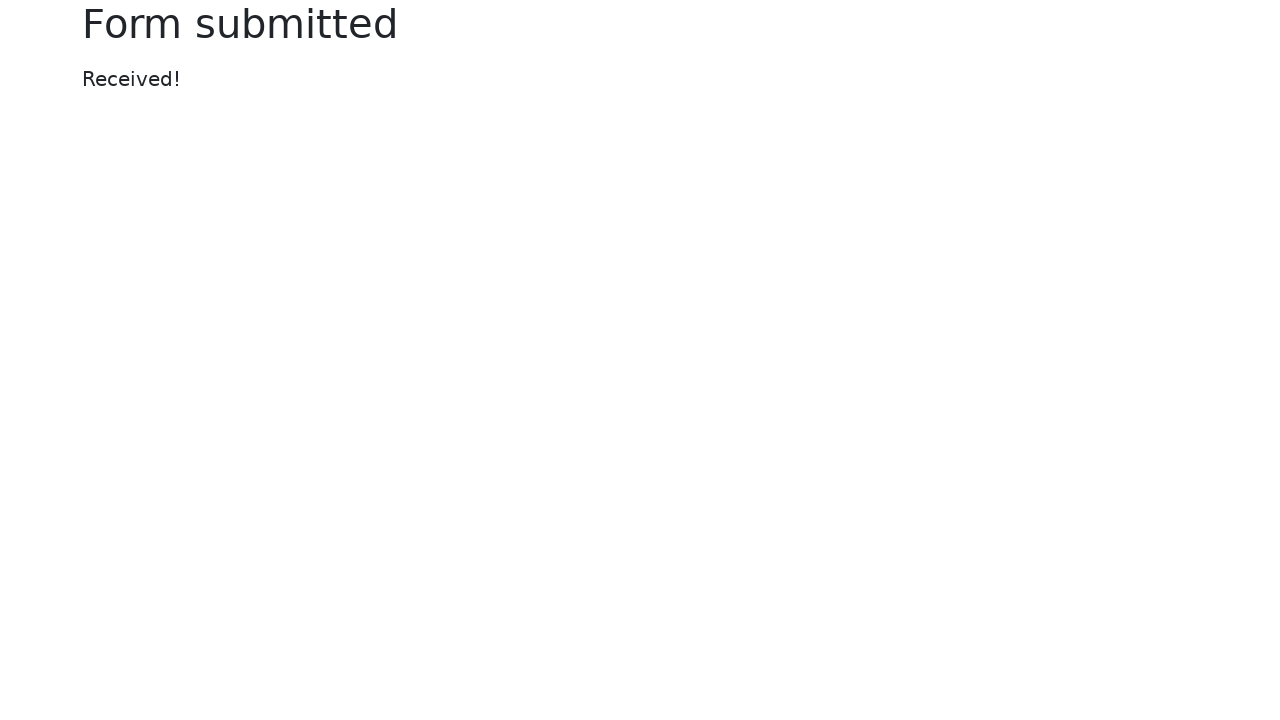